Tests selecting a hobby checkbox and verifying it becomes checked

Starting URL: https://demoqa.com/automation-practice-form

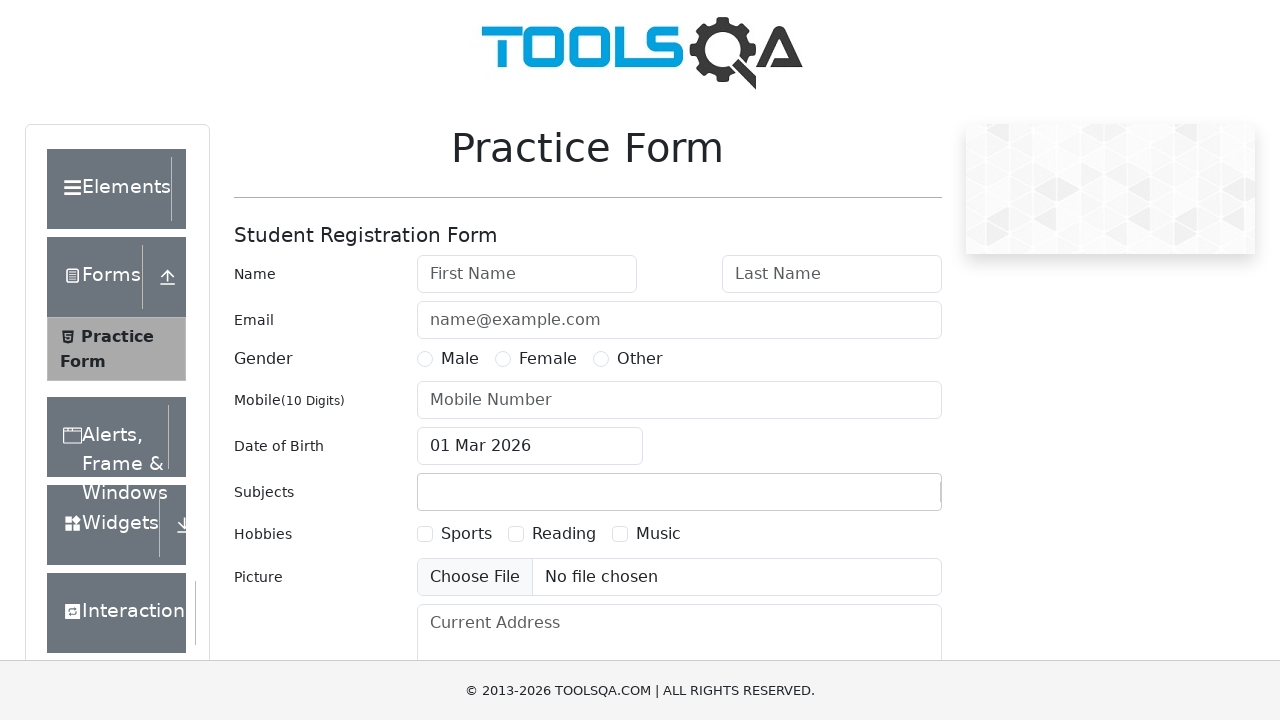

Clicked Sports hobby checkbox at (466, 534) on label[for='hobbies-checkbox-1']
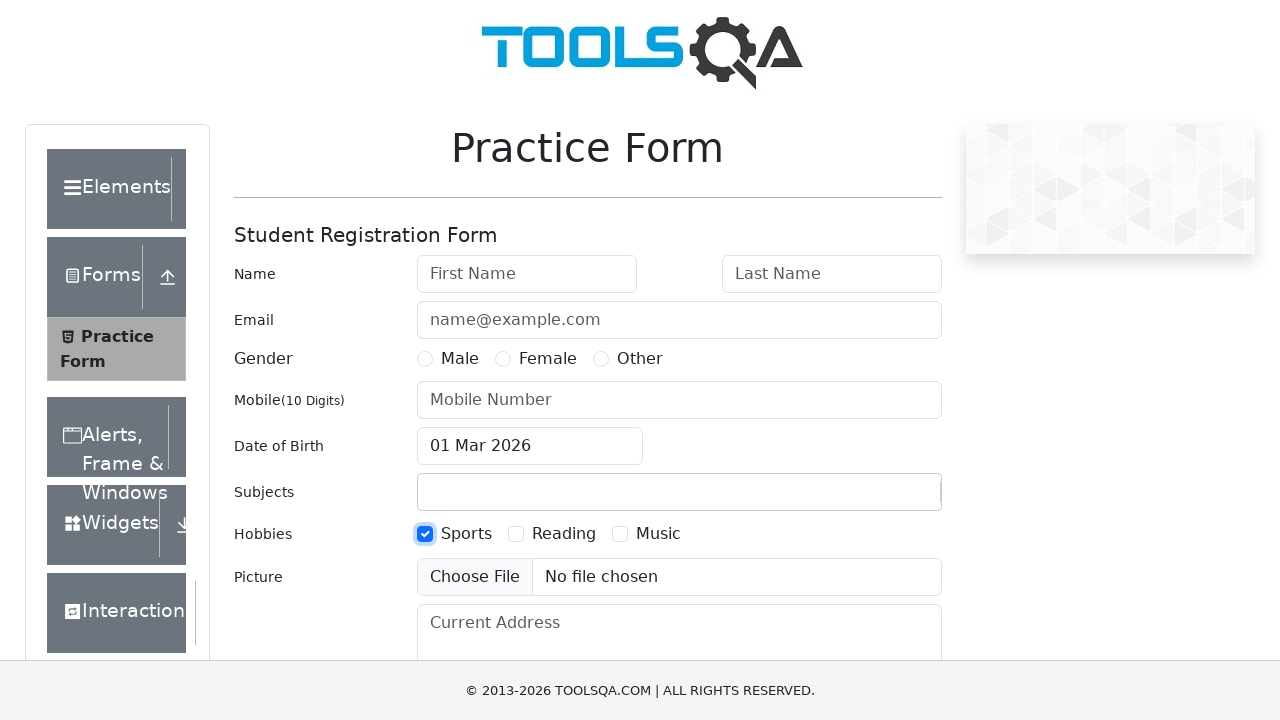

Verified Sports checkbox is checked
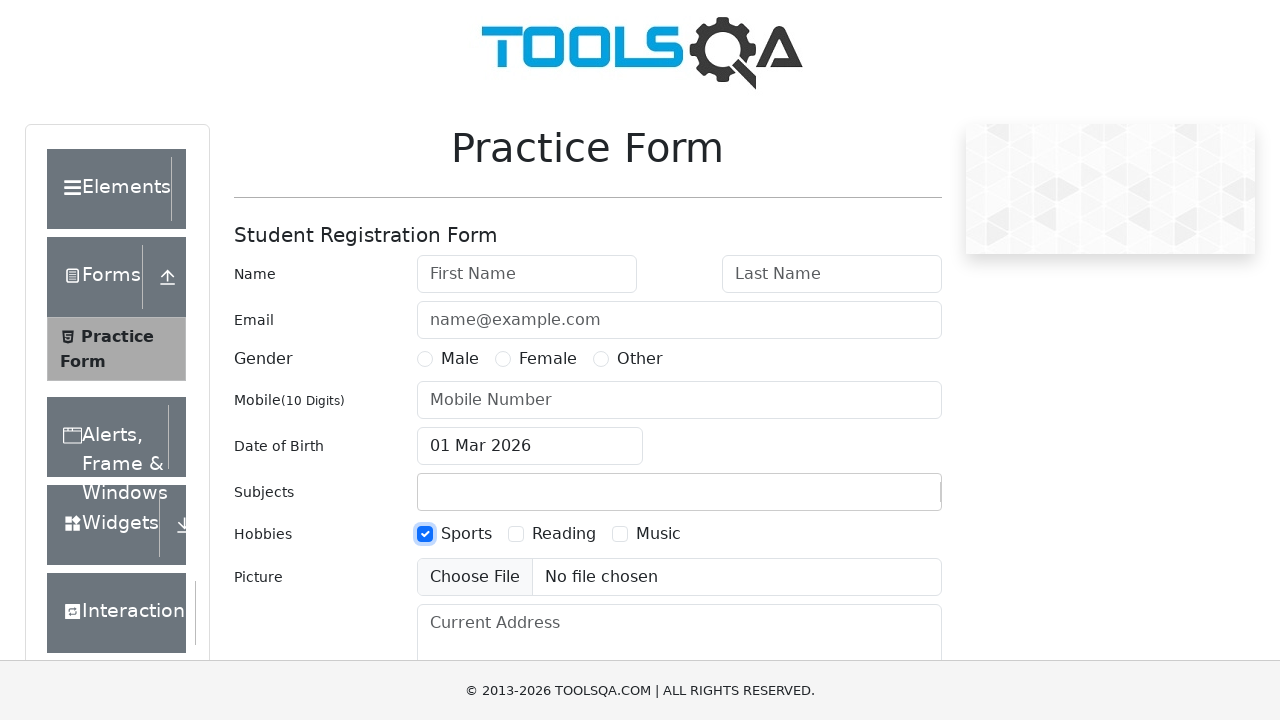

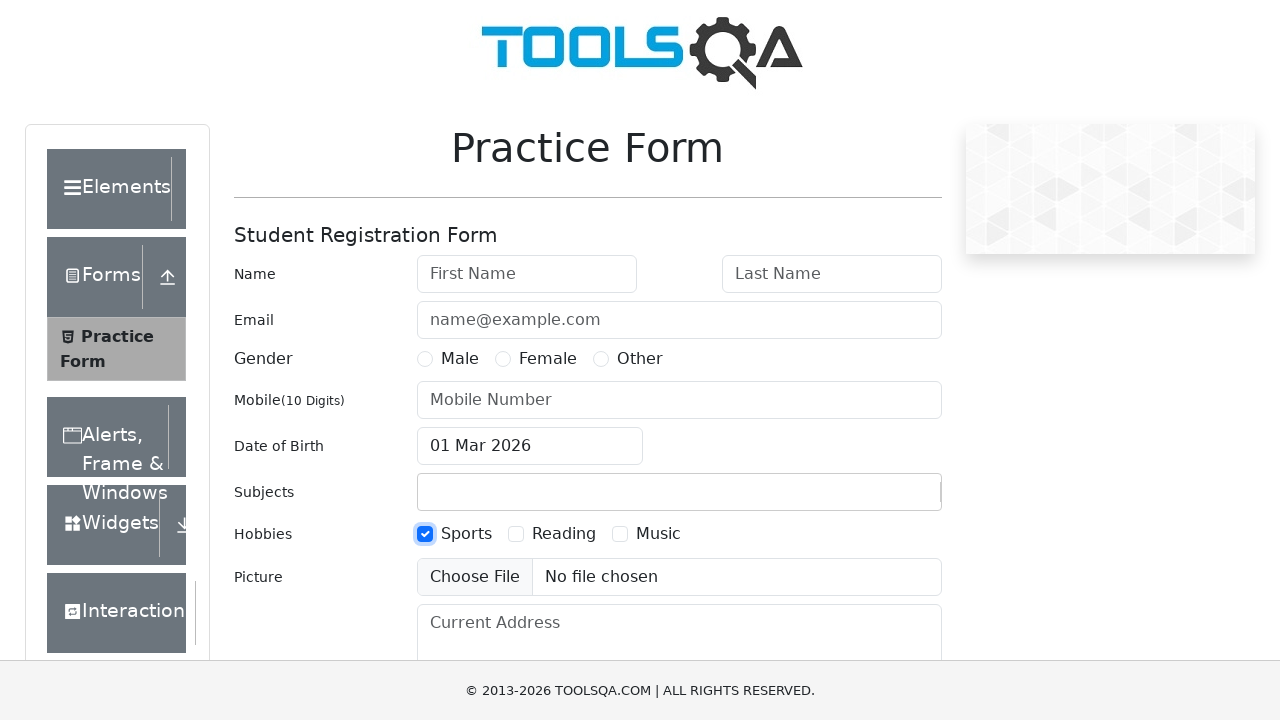